Tests a registration form by filling in the first name and address fields on a demo automation testing site.

Starting URL: http://demo.automationtesting.in/Register.html

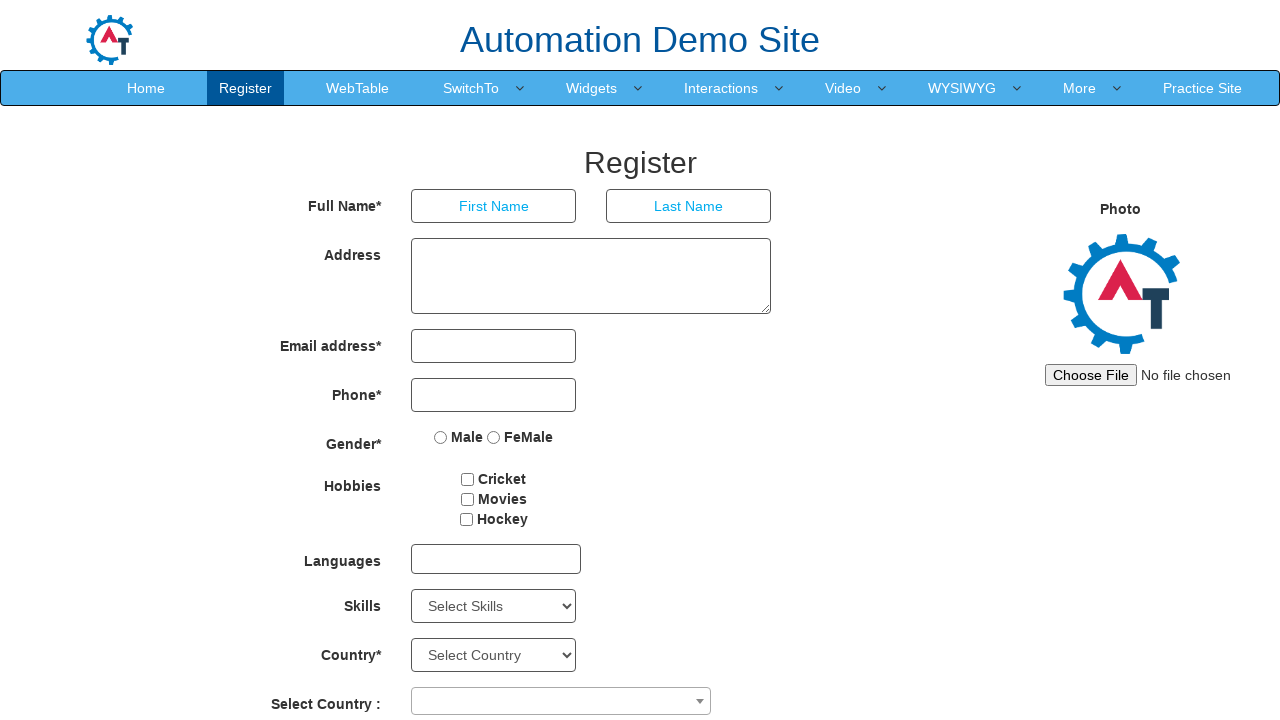

Filled first name field with 'Anand' on input[placeholder*='F']
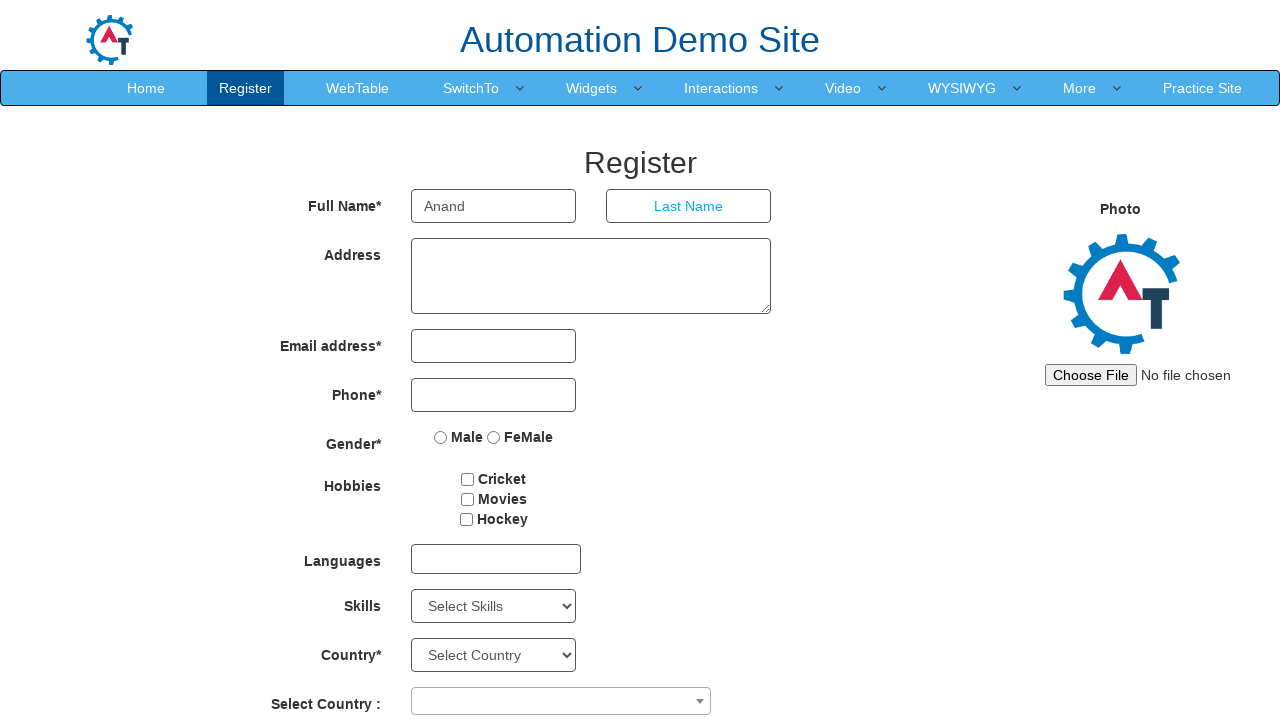

Filled address field with '14 omr chennai' on textarea[rows='3']
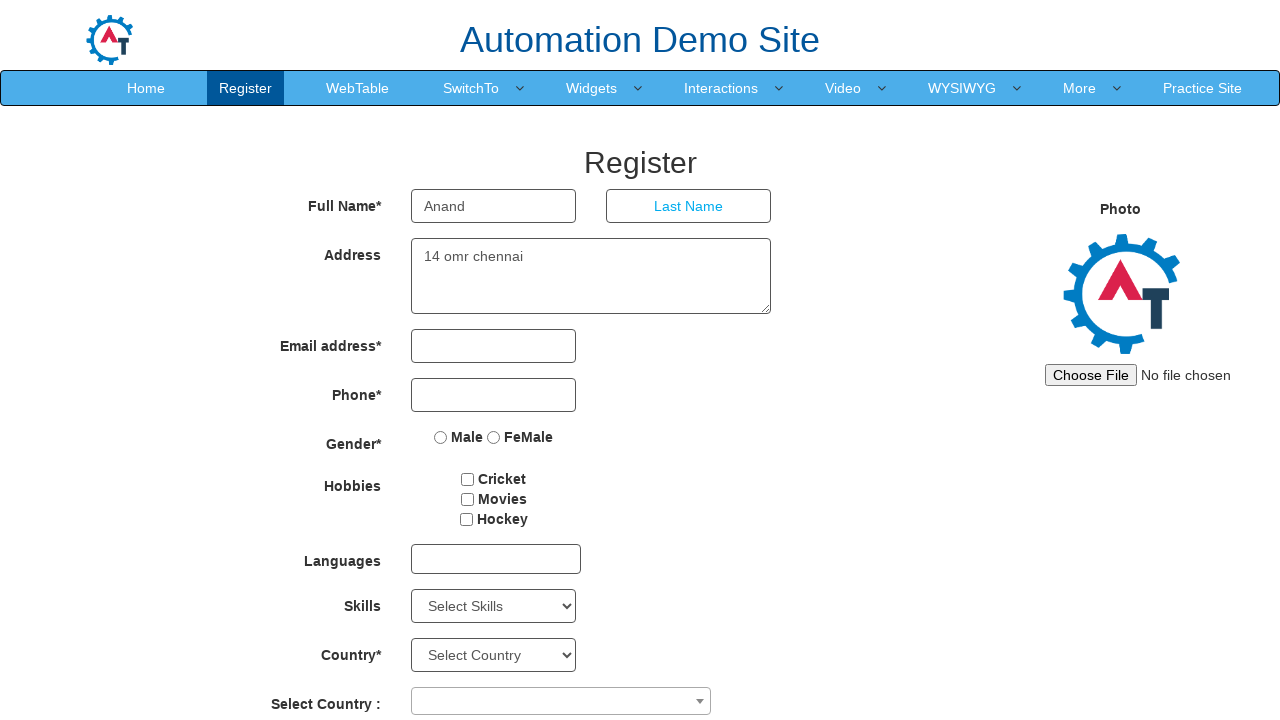

Filled first name field with 'Anand' (duplicate) on input[placeholder*='F']
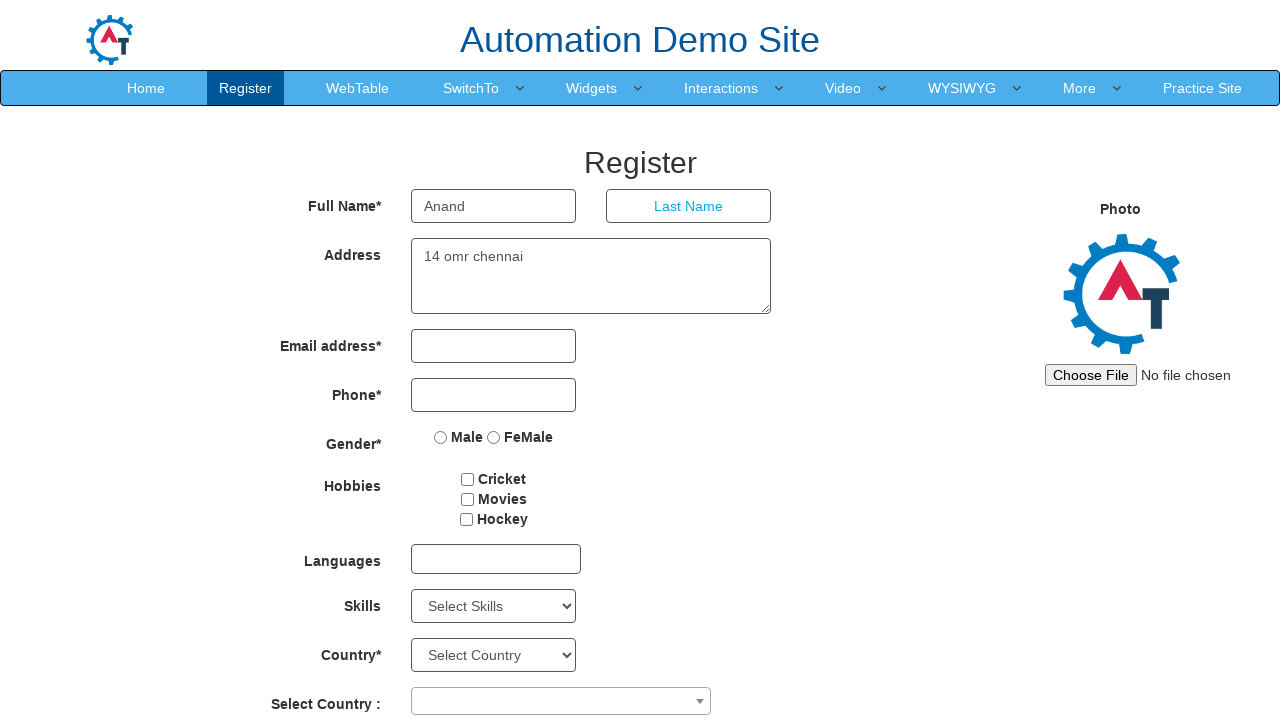

Filled address field with '14 omr chennai' (duplicate) on textarea[rows='3']
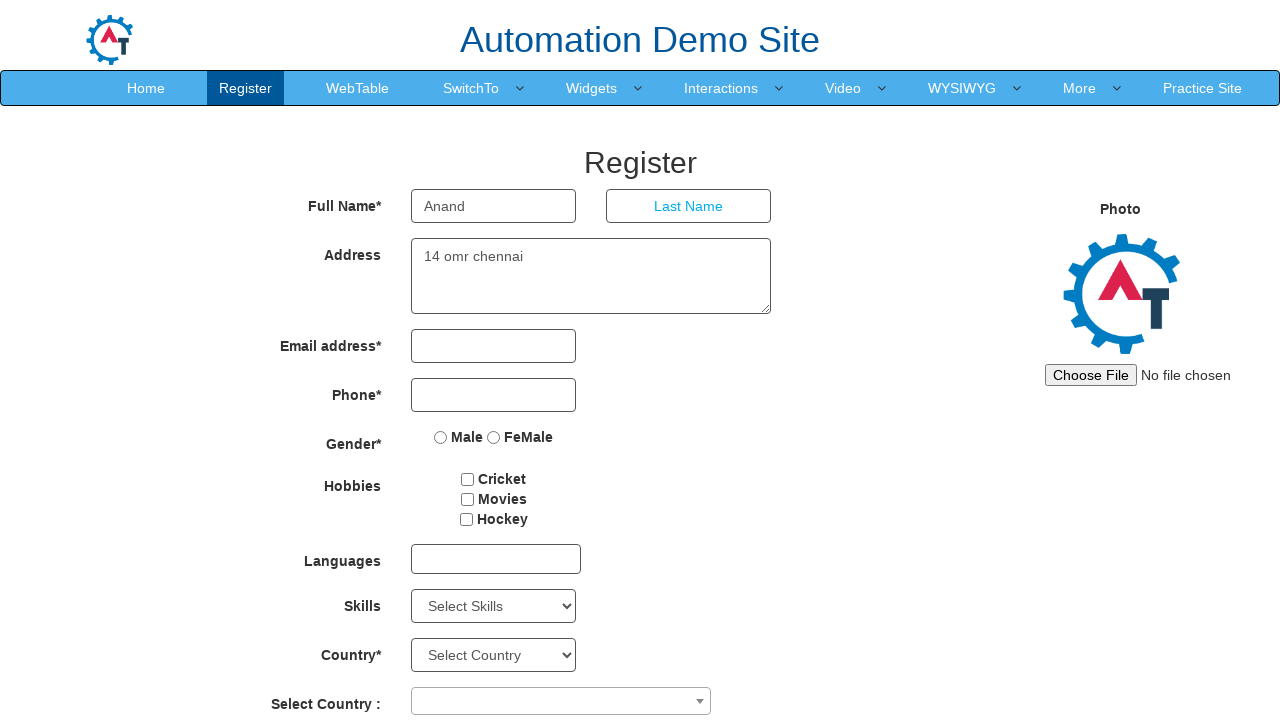

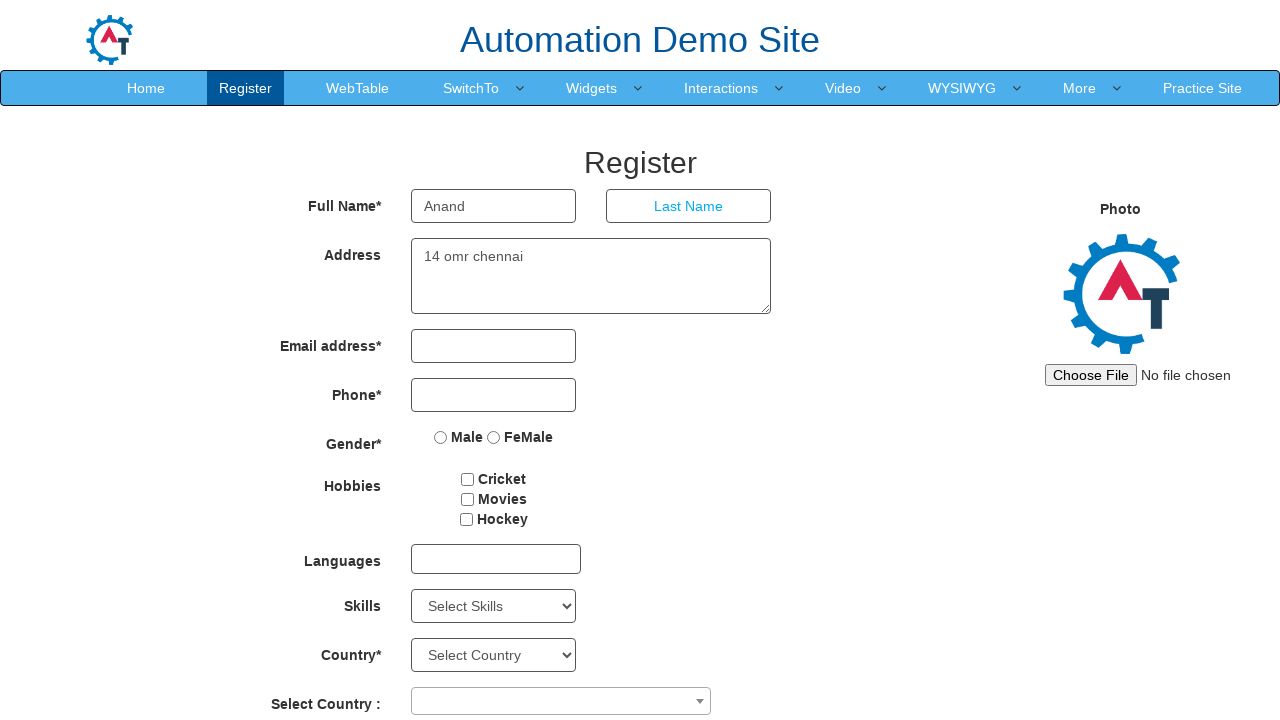